Tests browser window handling by clicking a link that opens a new window, switching between windows to verify content, and closing the new window.

Starting URL: https://the-internet.herokuapp.com/windows

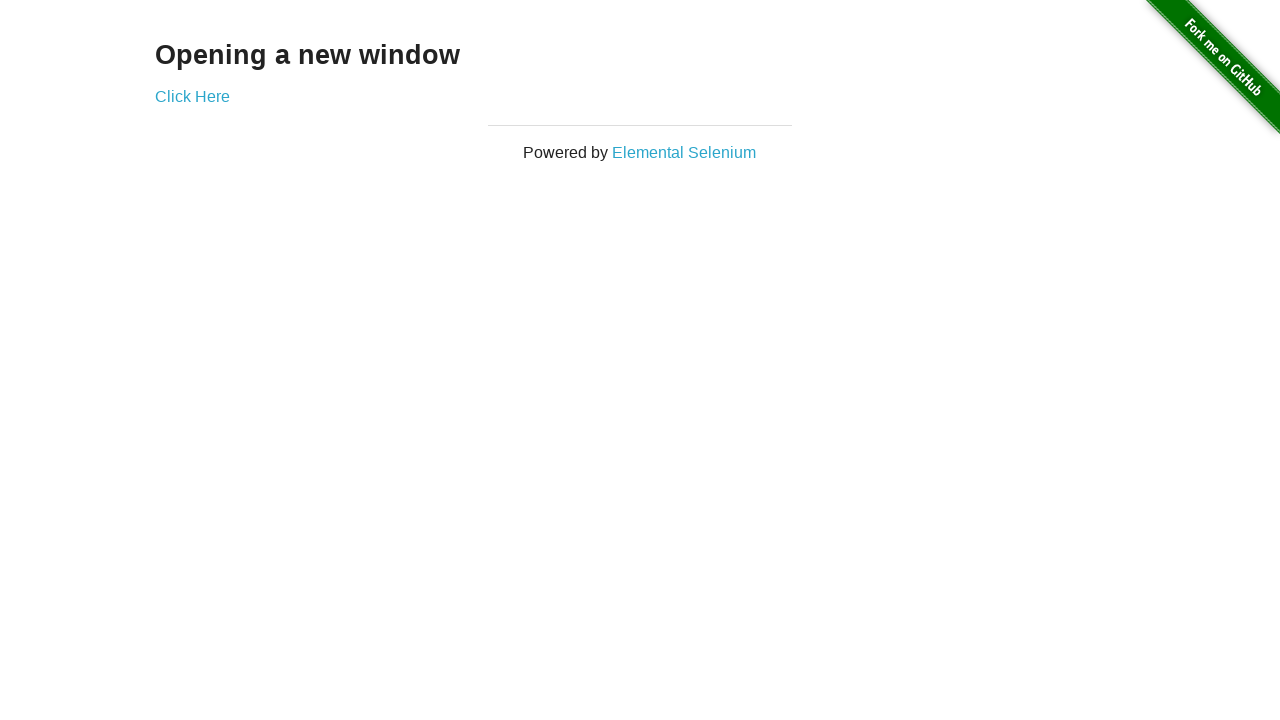

Clicked 'Click Here' link to open a new window at (192, 96) on text=Click Here
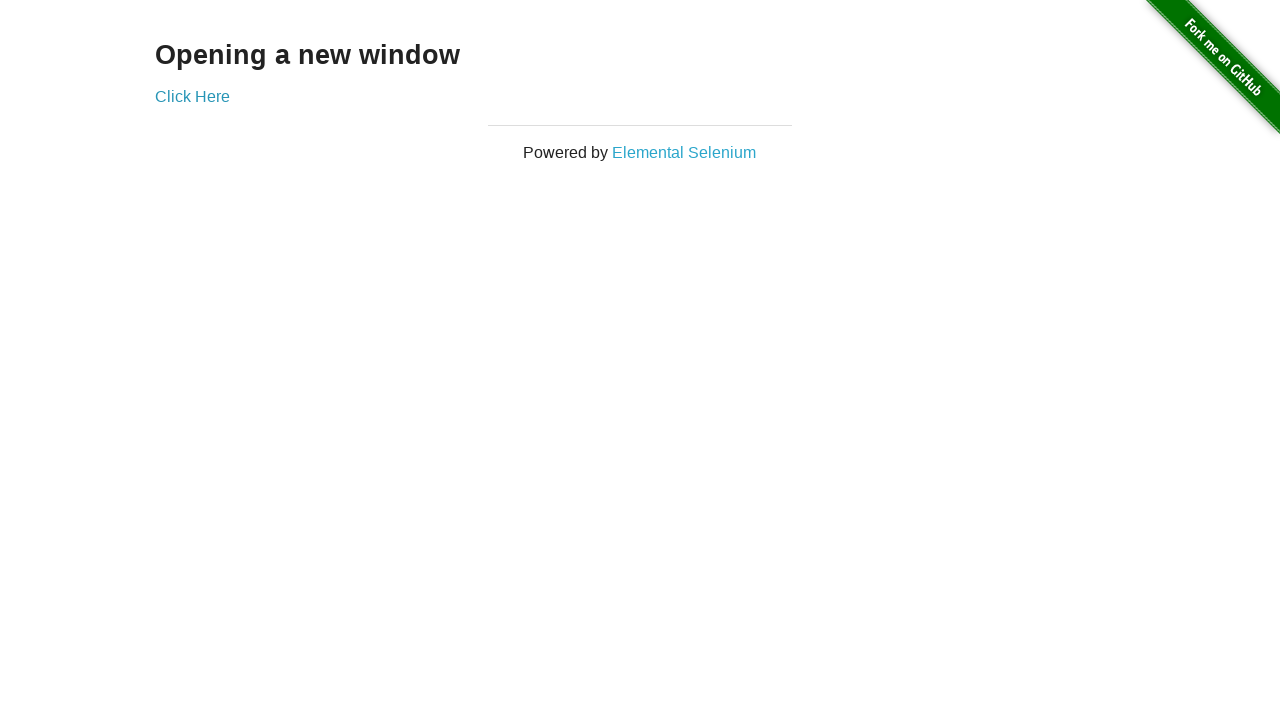

New window opened and captured
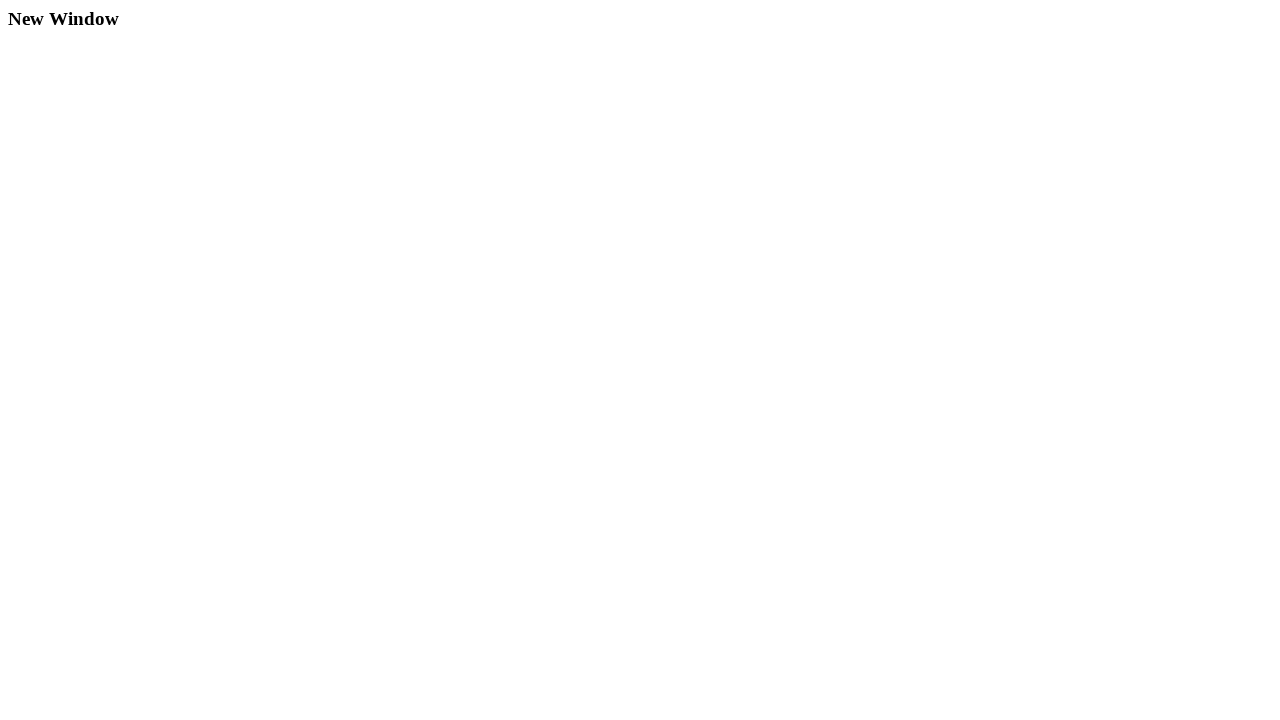

New window page loaded completely
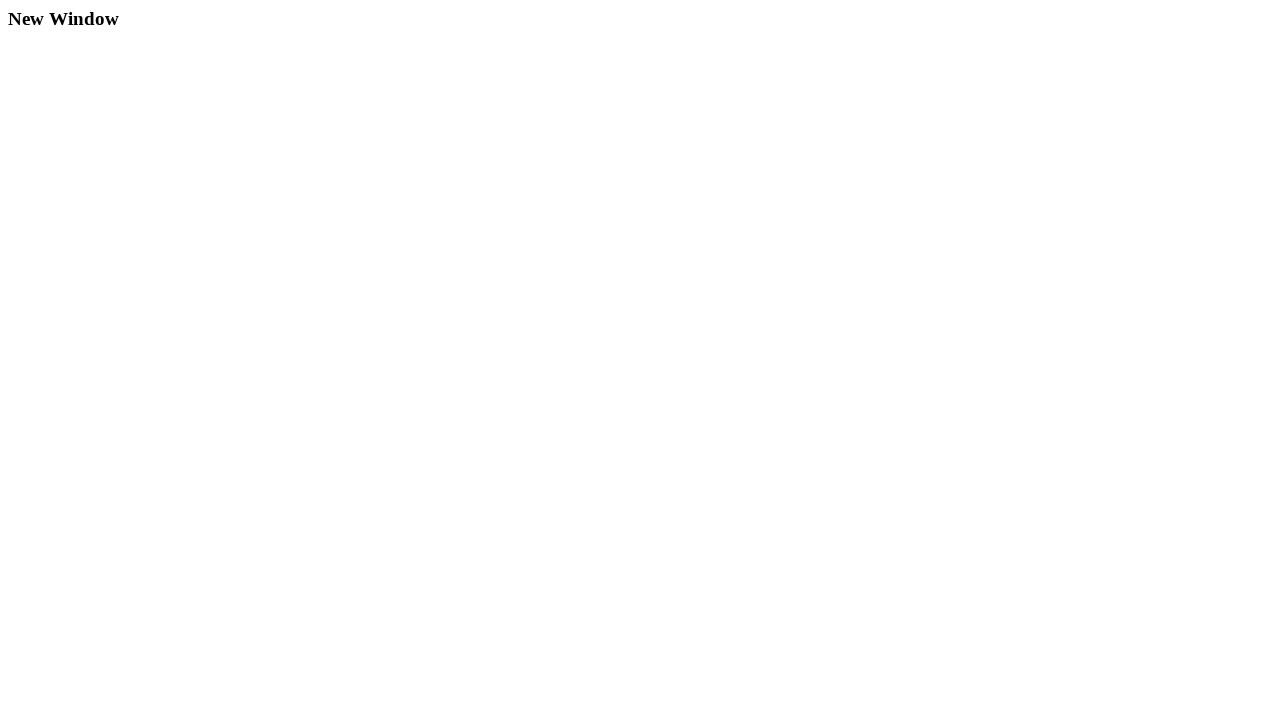

Retrieved new window heading: 'New Window'
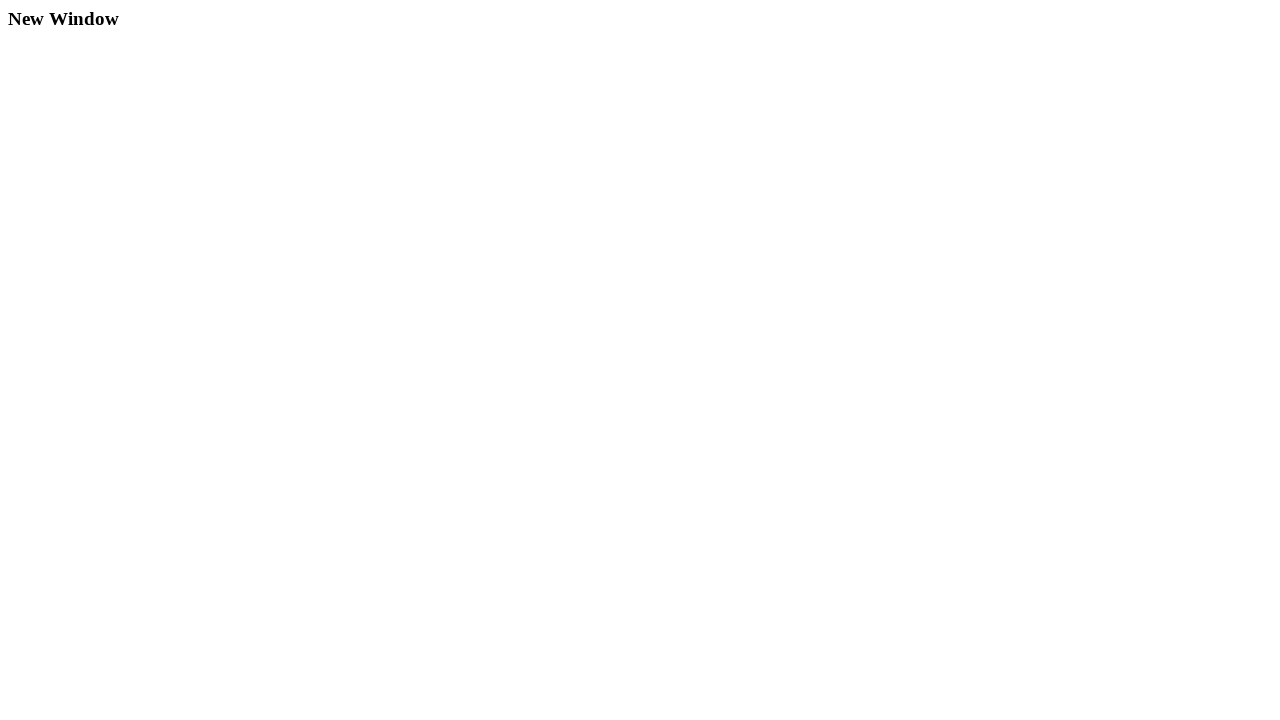

Closed the new window
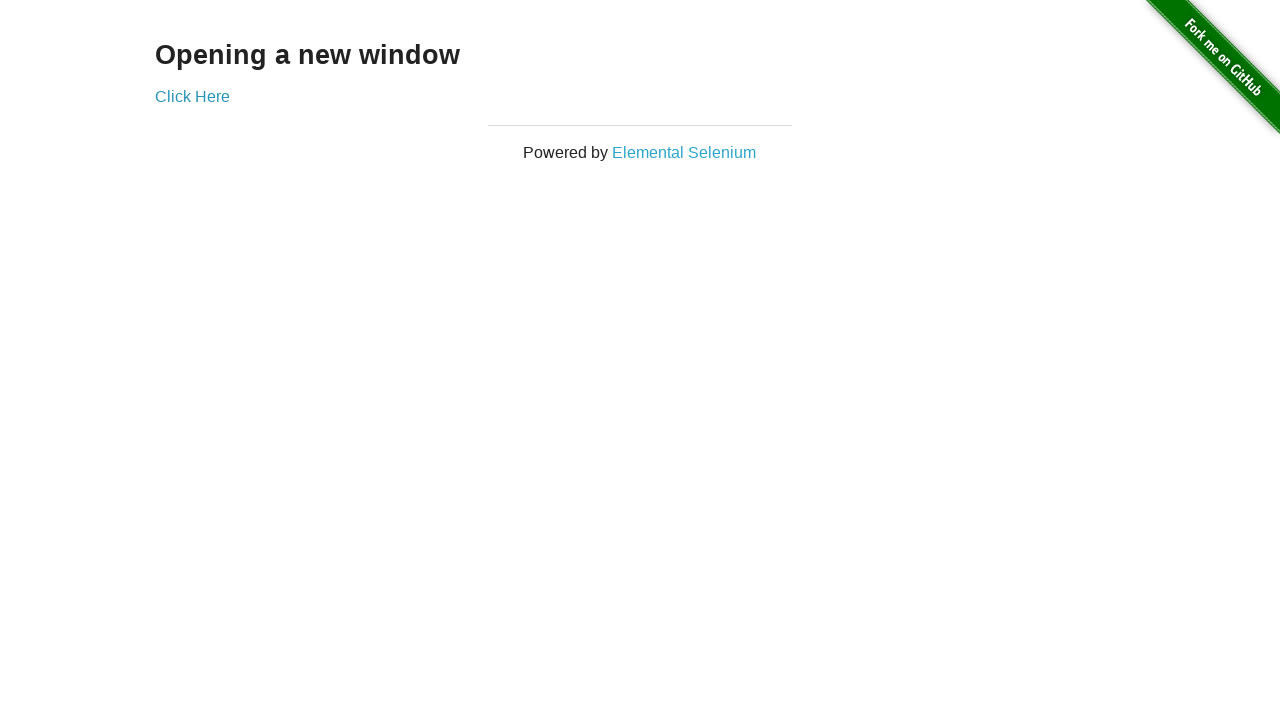

Verified original page heading is 'Opening a new window'
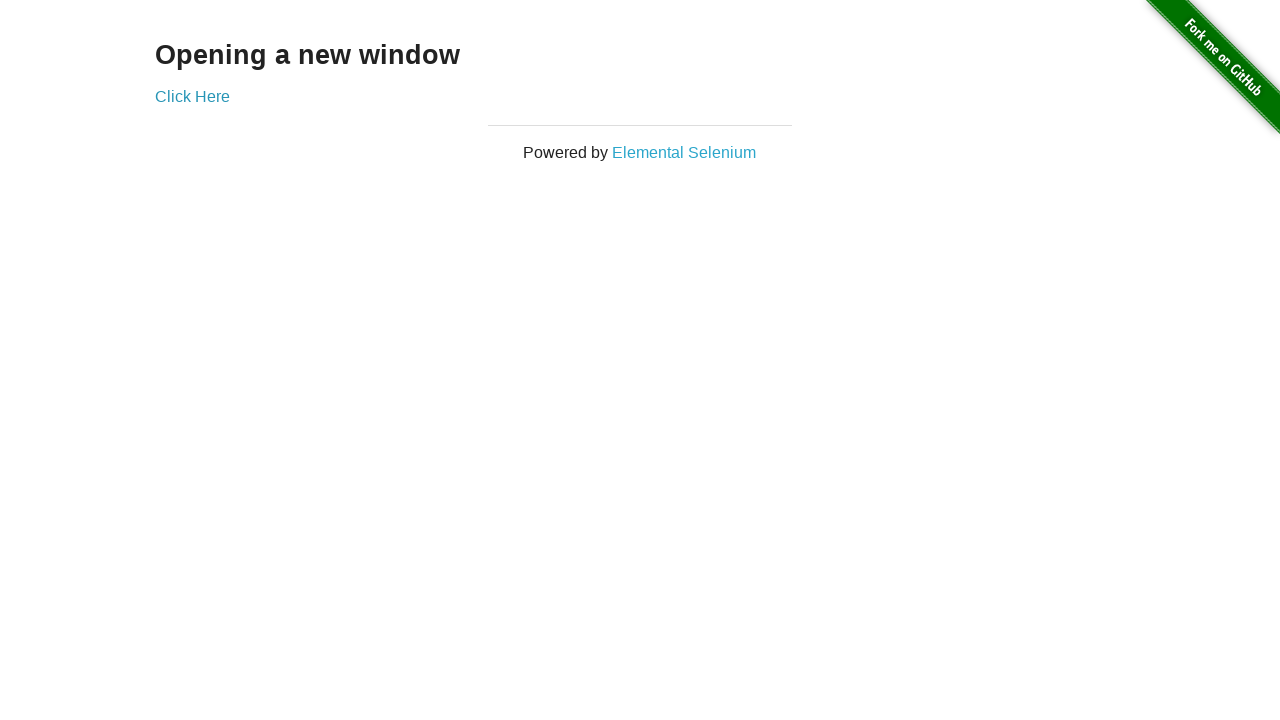

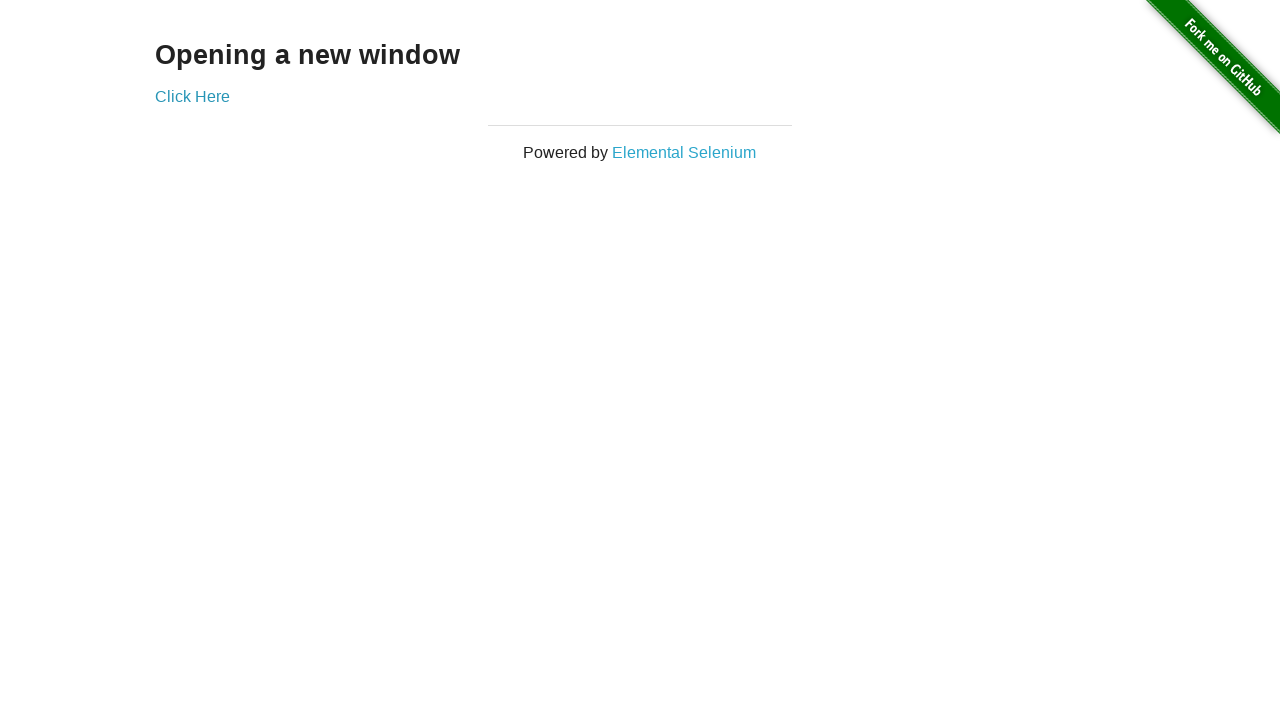